Tests slider widget by focusing on the slider handle and pressing the right arrow key 20 times to move the slider

Starting URL: https://jqueryui.com/slider/

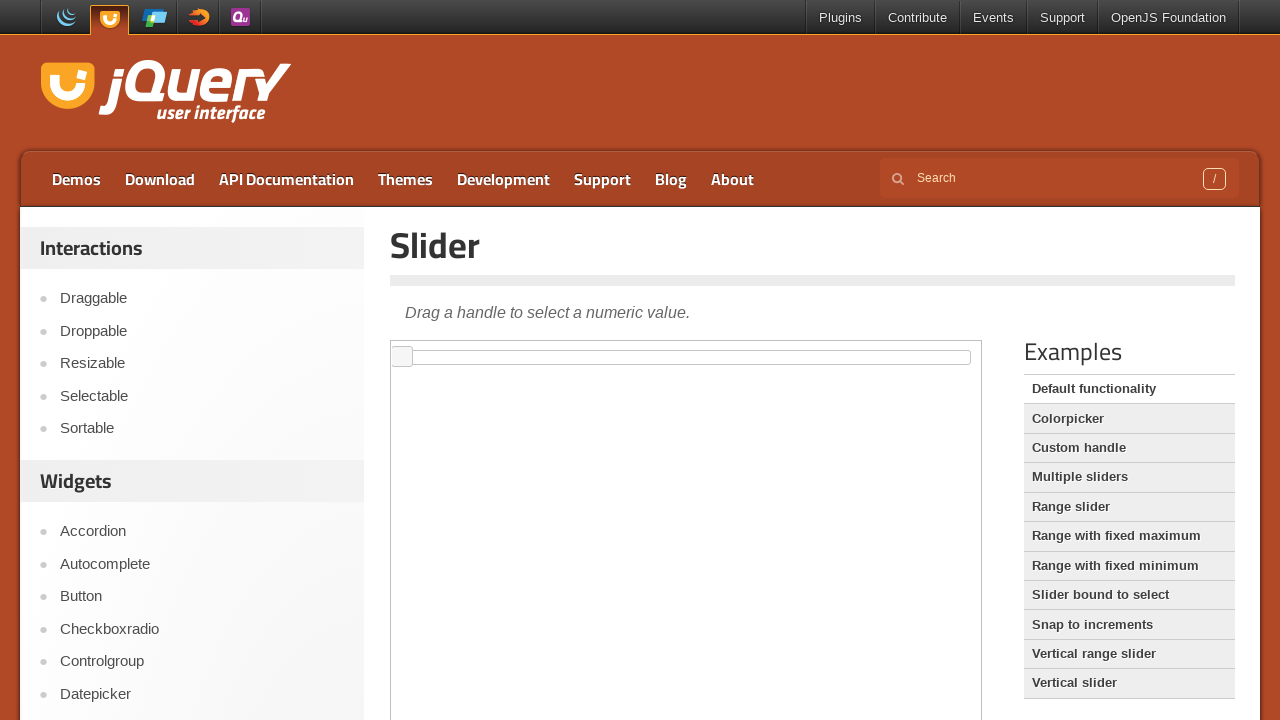

Located the demo iframe containing the slider widget
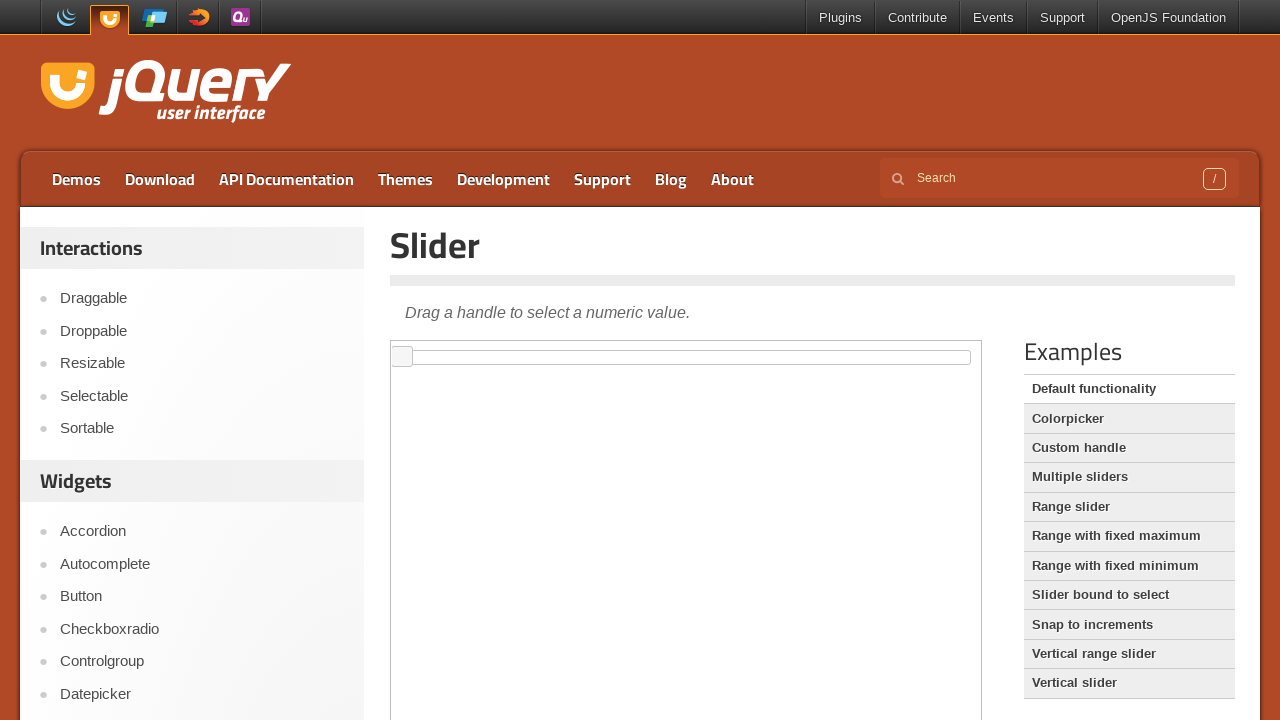

Located the slider handle element
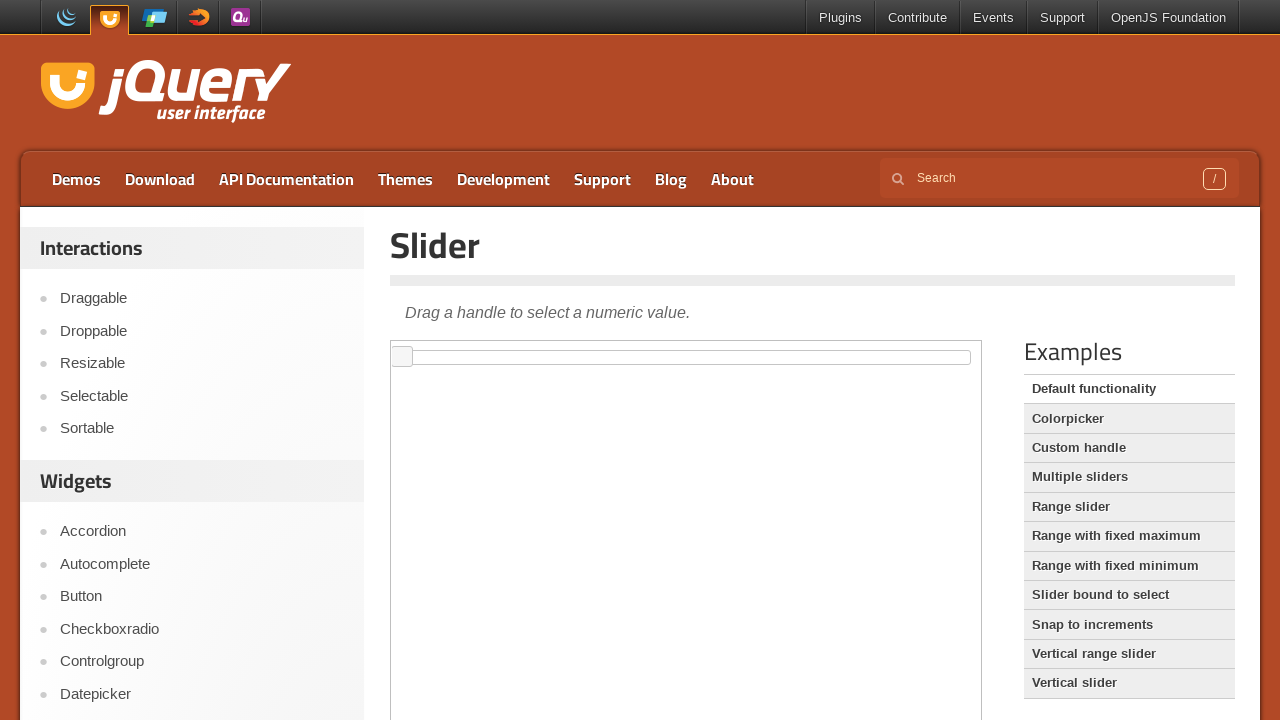

Focused on the slider handle on .demo-frame >> internal:control=enter-frame >> span.ui-slider-handle
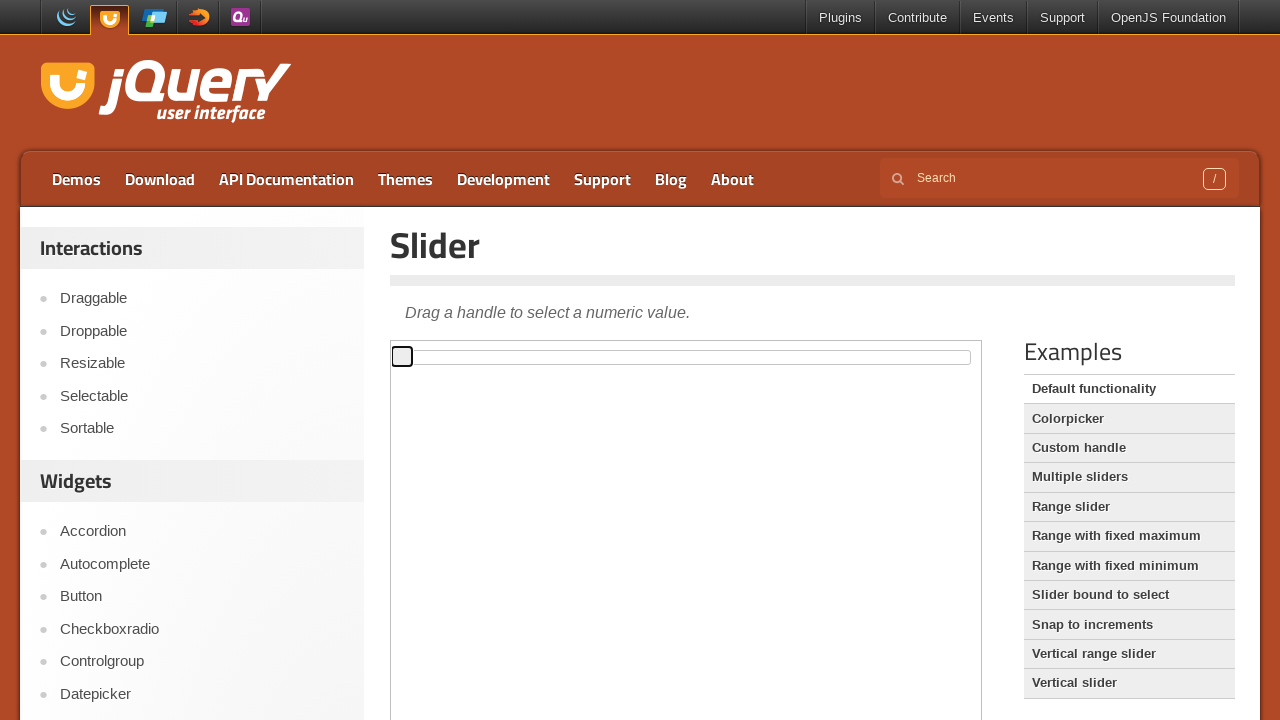

Pressed ArrowRight key (iteration 1 of 20) to move slider right
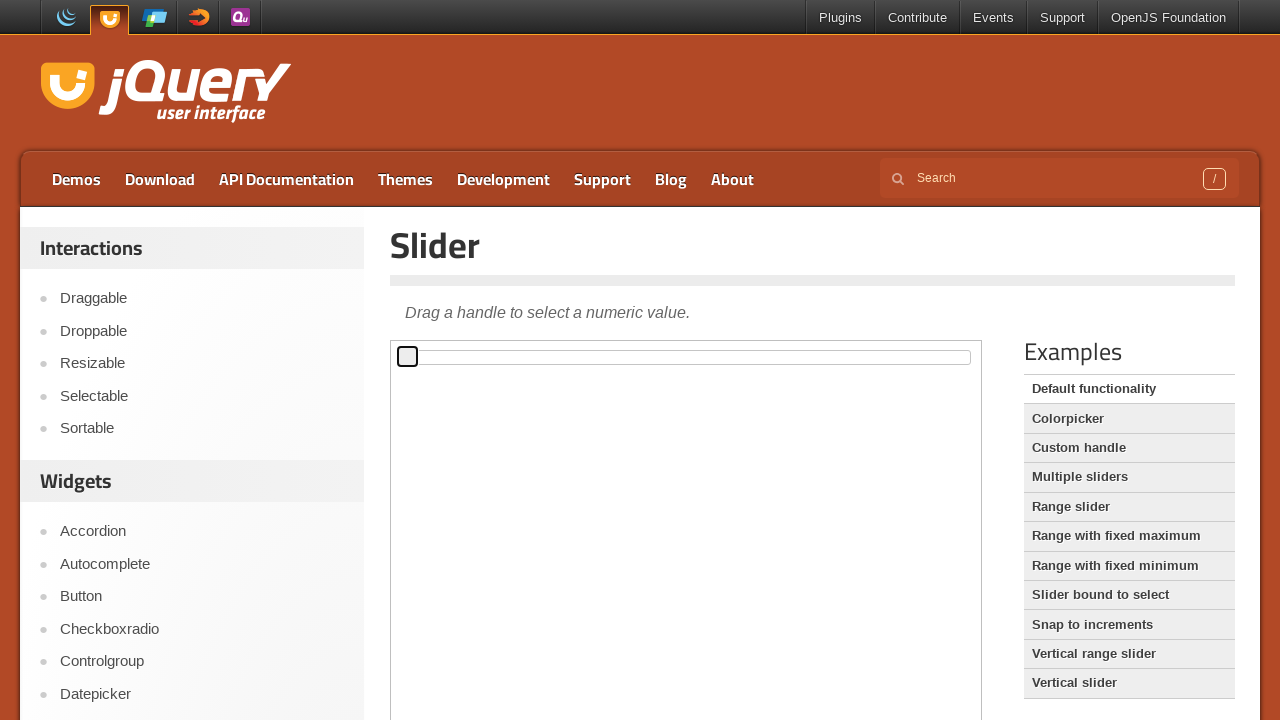

Pressed ArrowRight key (iteration 2 of 20) to move slider right
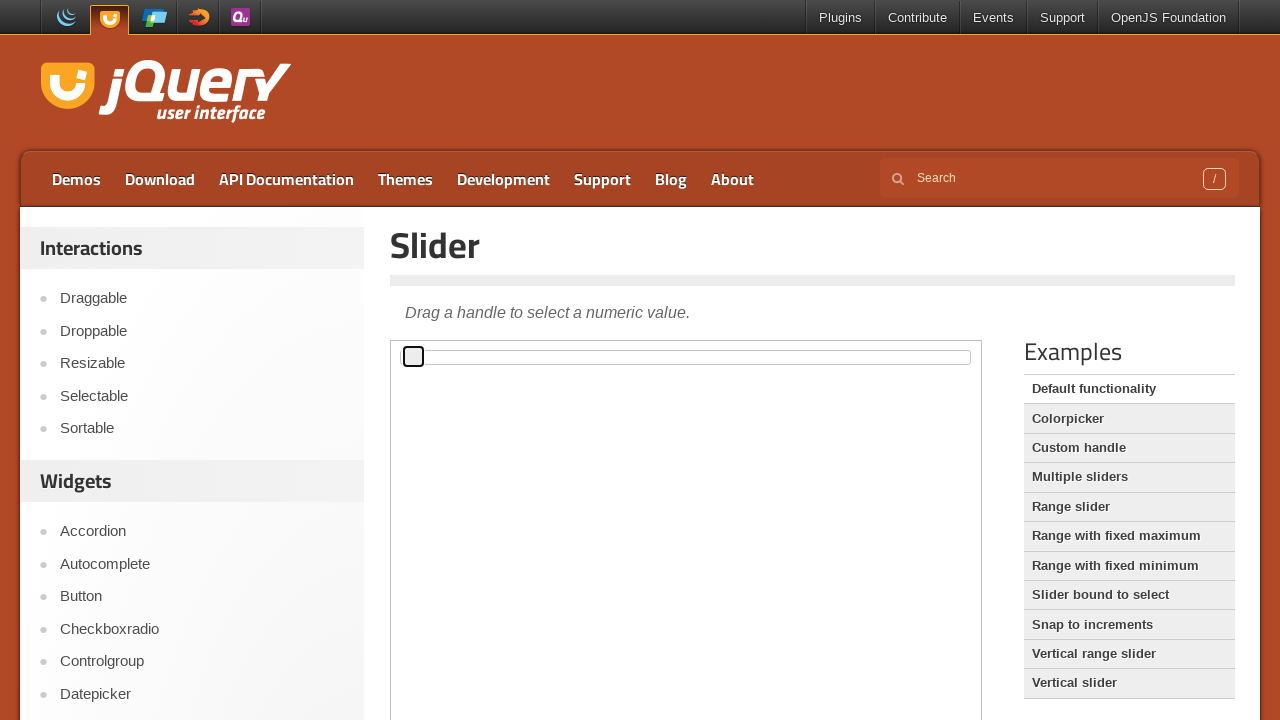

Pressed ArrowRight key (iteration 3 of 20) to move slider right
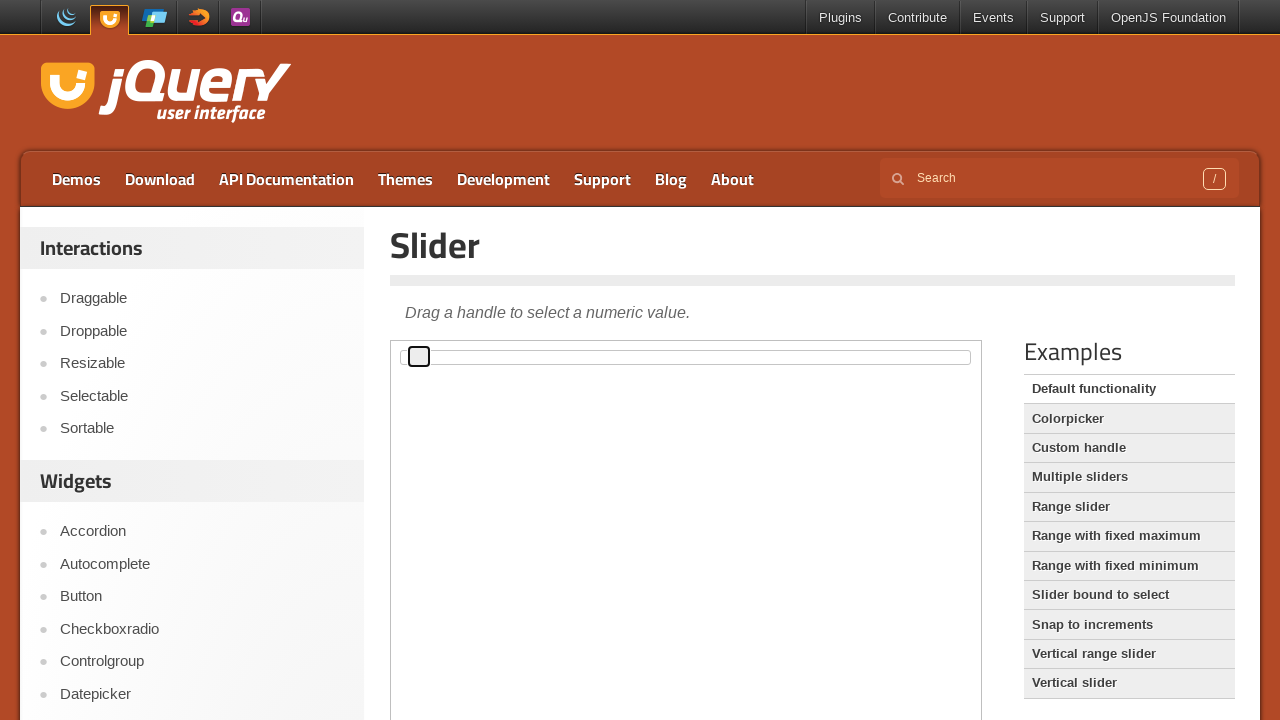

Pressed ArrowRight key (iteration 4 of 20) to move slider right
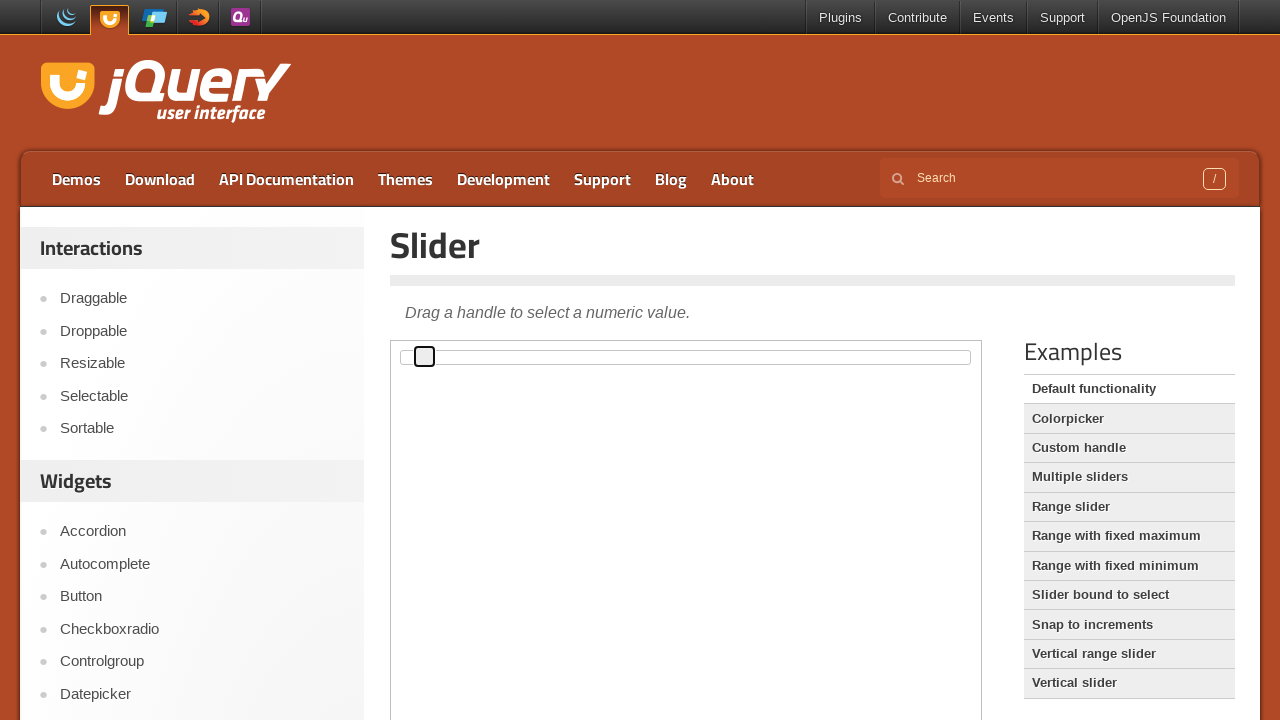

Pressed ArrowRight key (iteration 5 of 20) to move slider right
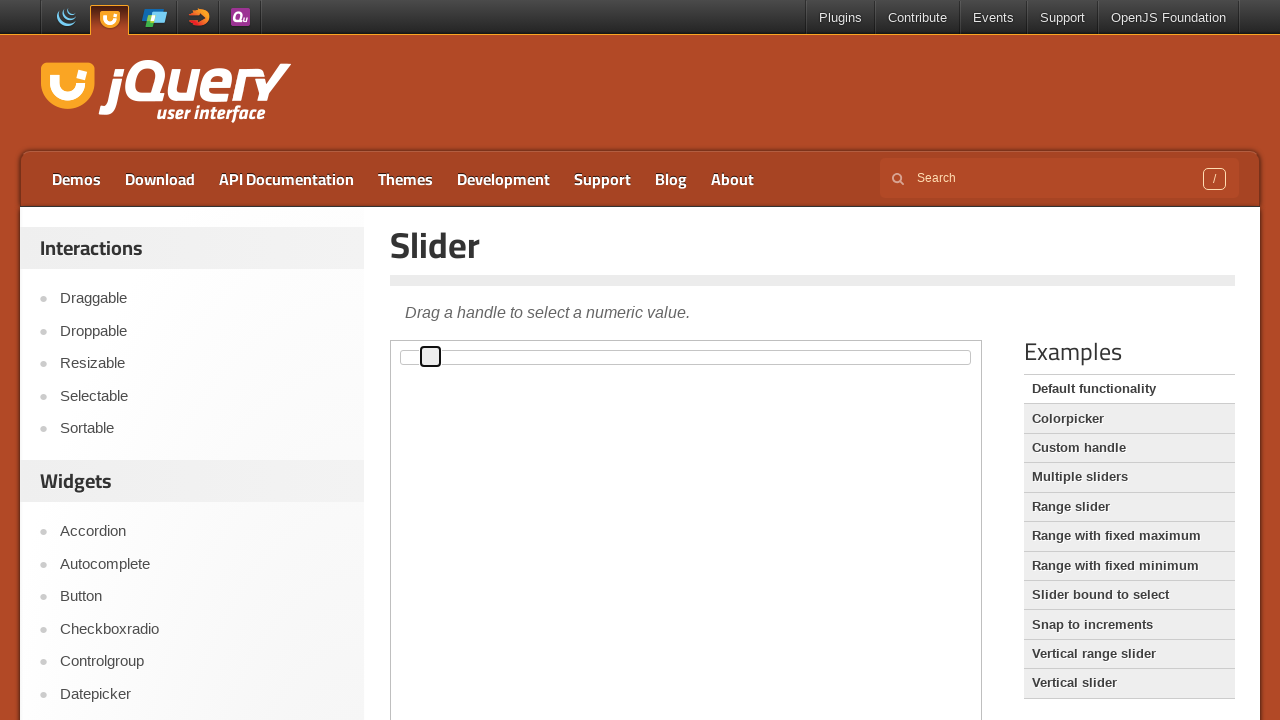

Pressed ArrowRight key (iteration 6 of 20) to move slider right
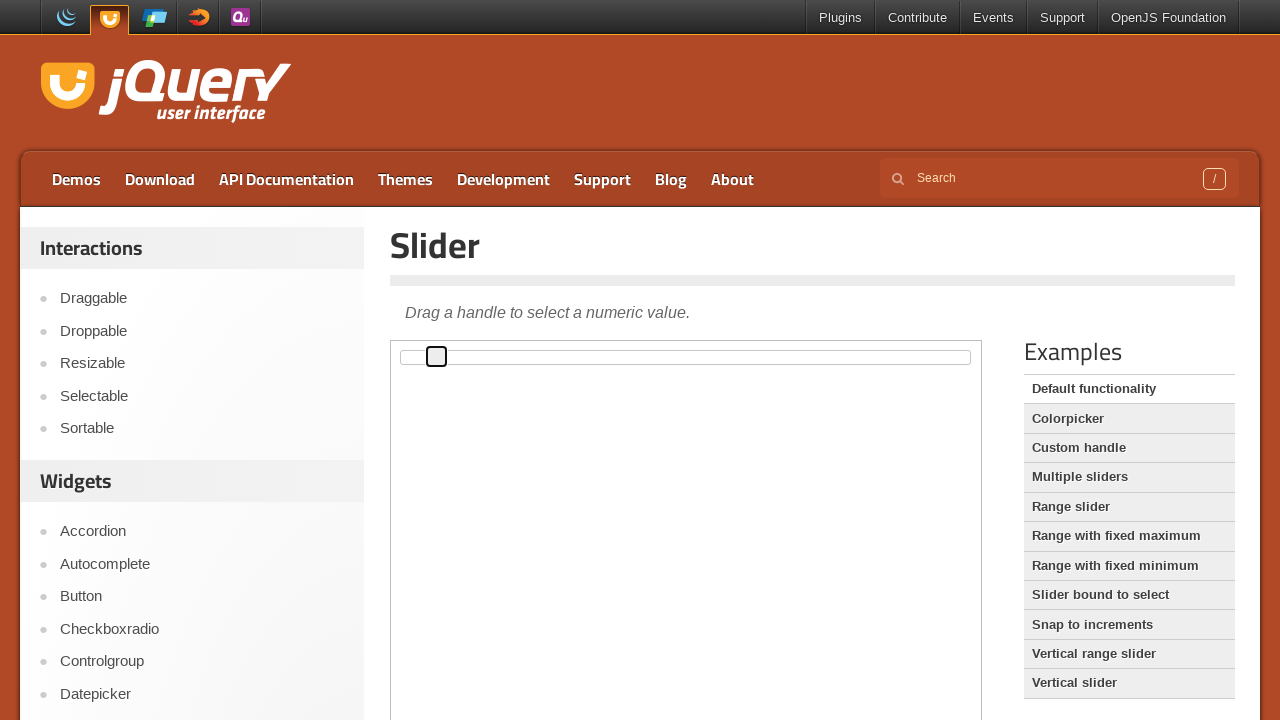

Pressed ArrowRight key (iteration 7 of 20) to move slider right
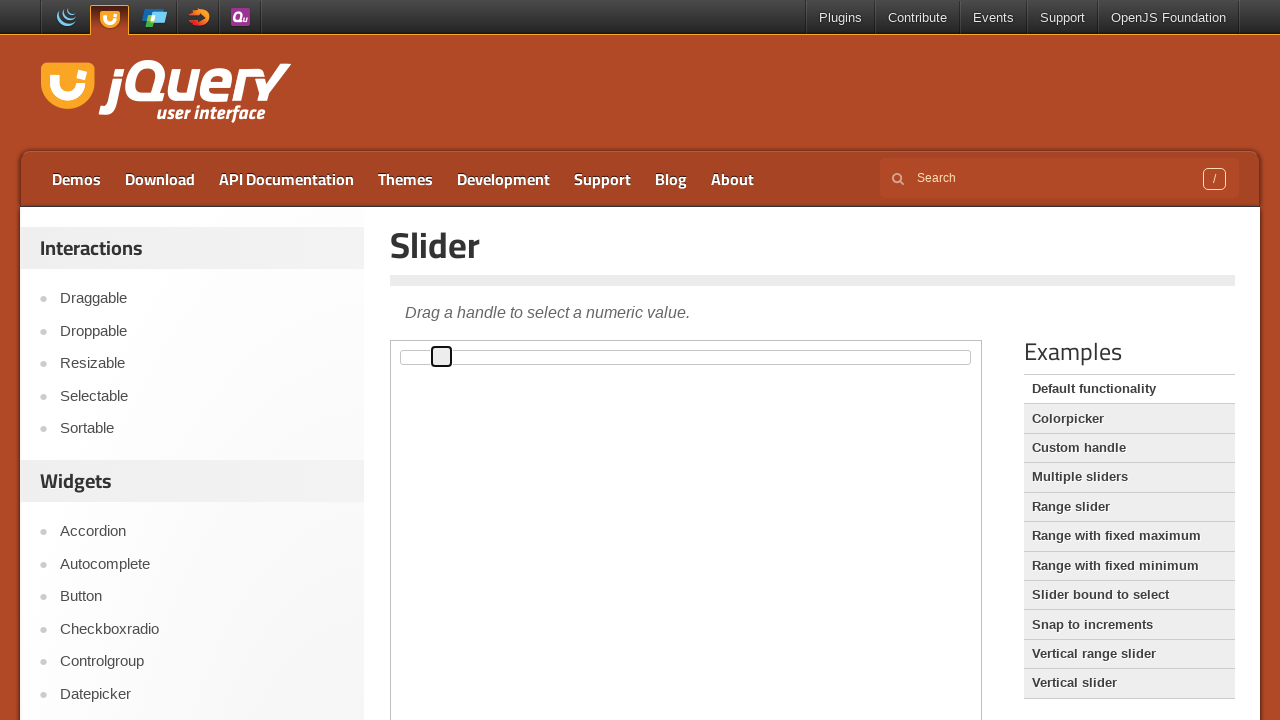

Pressed ArrowRight key (iteration 8 of 20) to move slider right
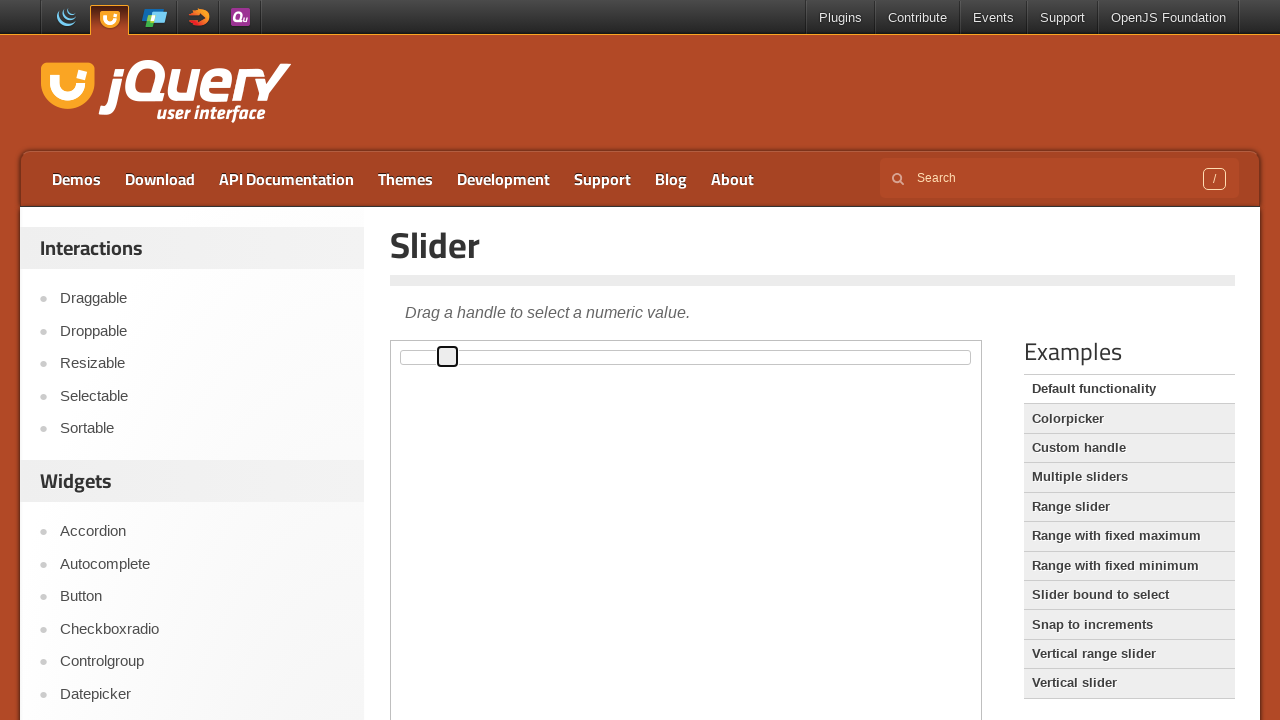

Pressed ArrowRight key (iteration 9 of 20) to move slider right
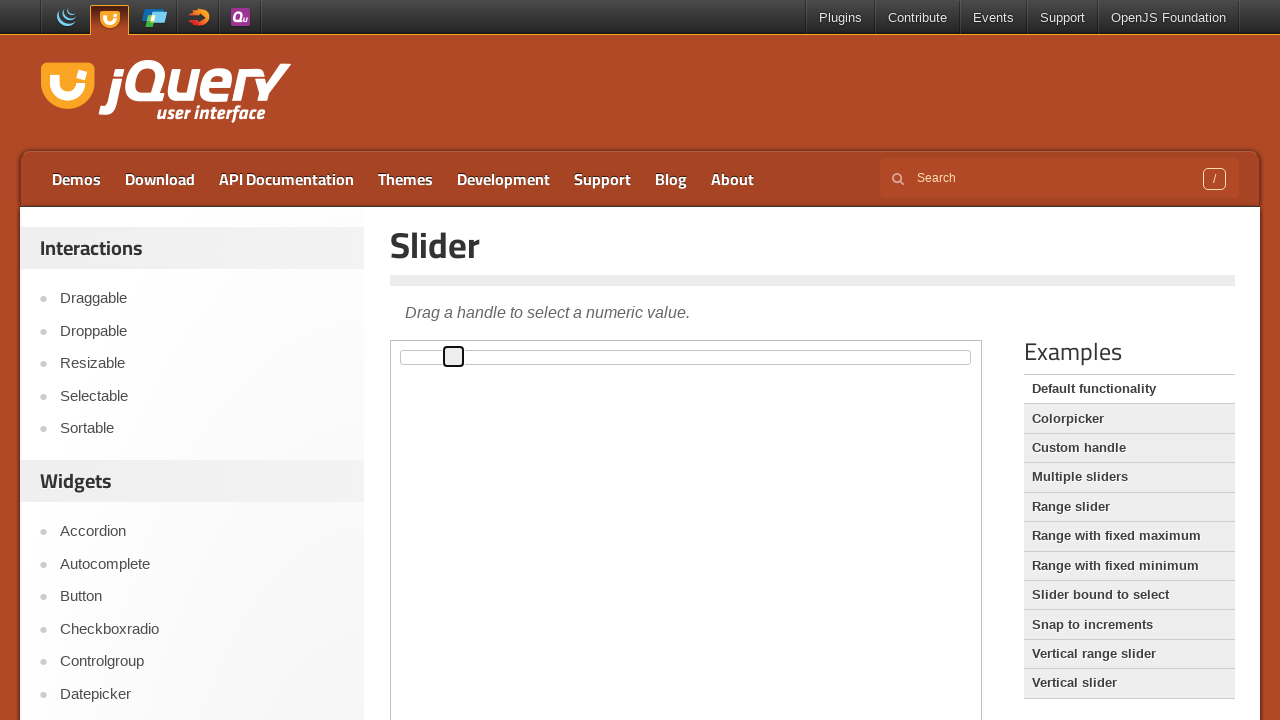

Pressed ArrowRight key (iteration 10 of 20) to move slider right
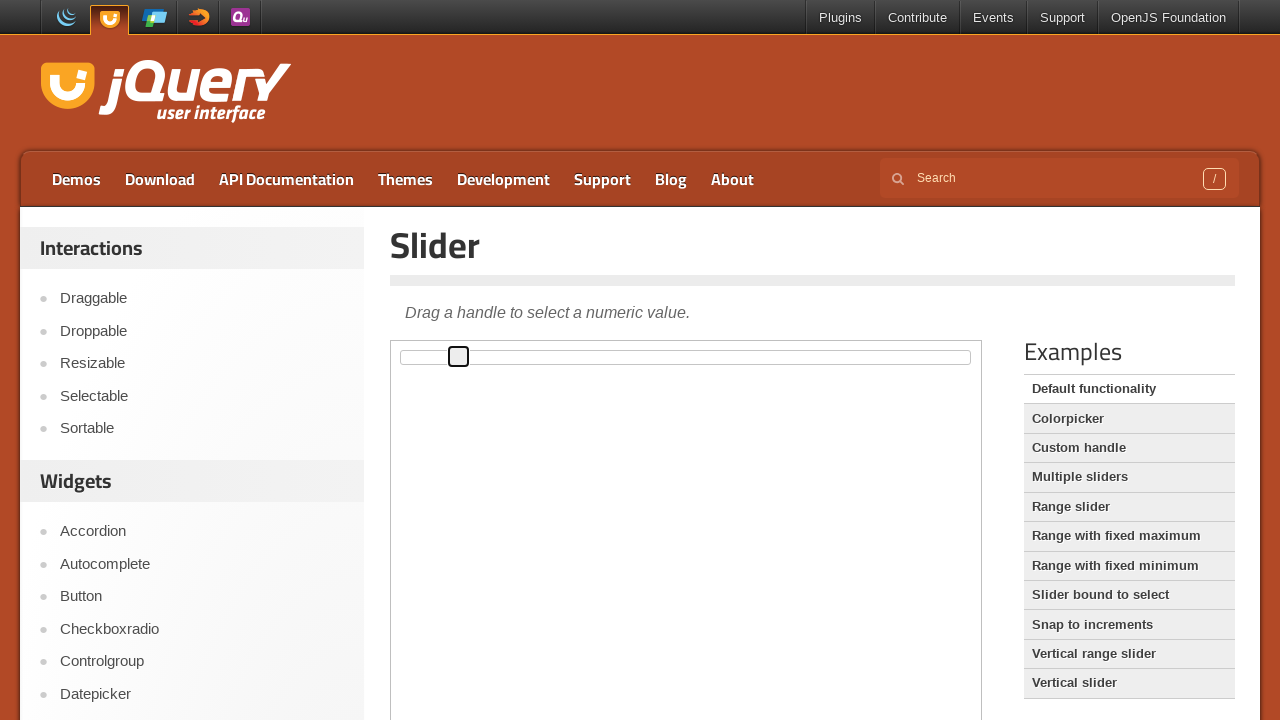

Pressed ArrowRight key (iteration 11 of 20) to move slider right
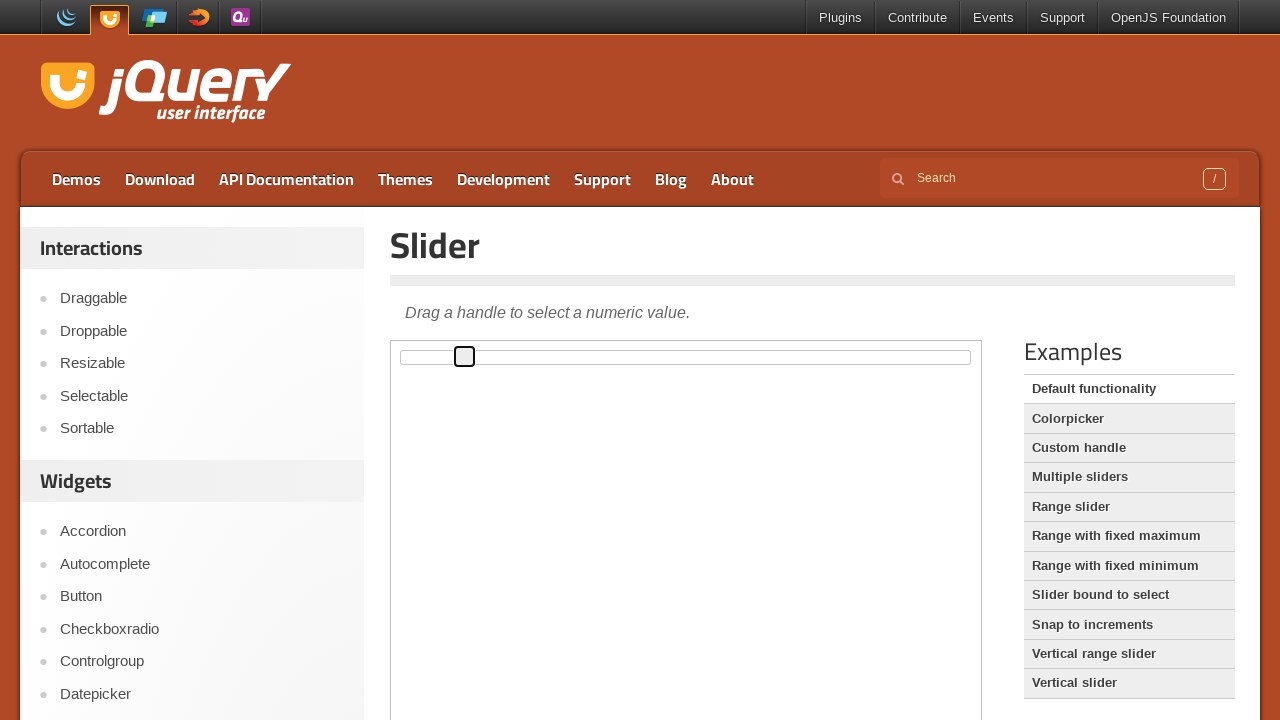

Pressed ArrowRight key (iteration 12 of 20) to move slider right
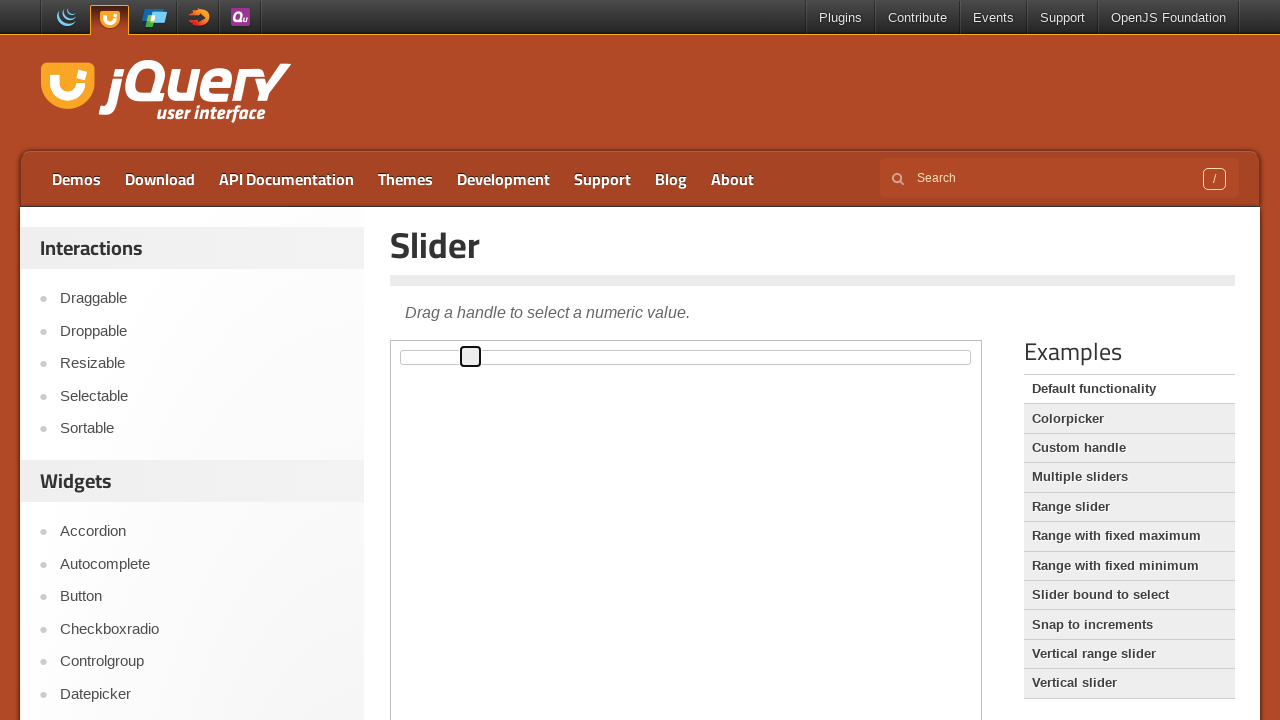

Pressed ArrowRight key (iteration 13 of 20) to move slider right
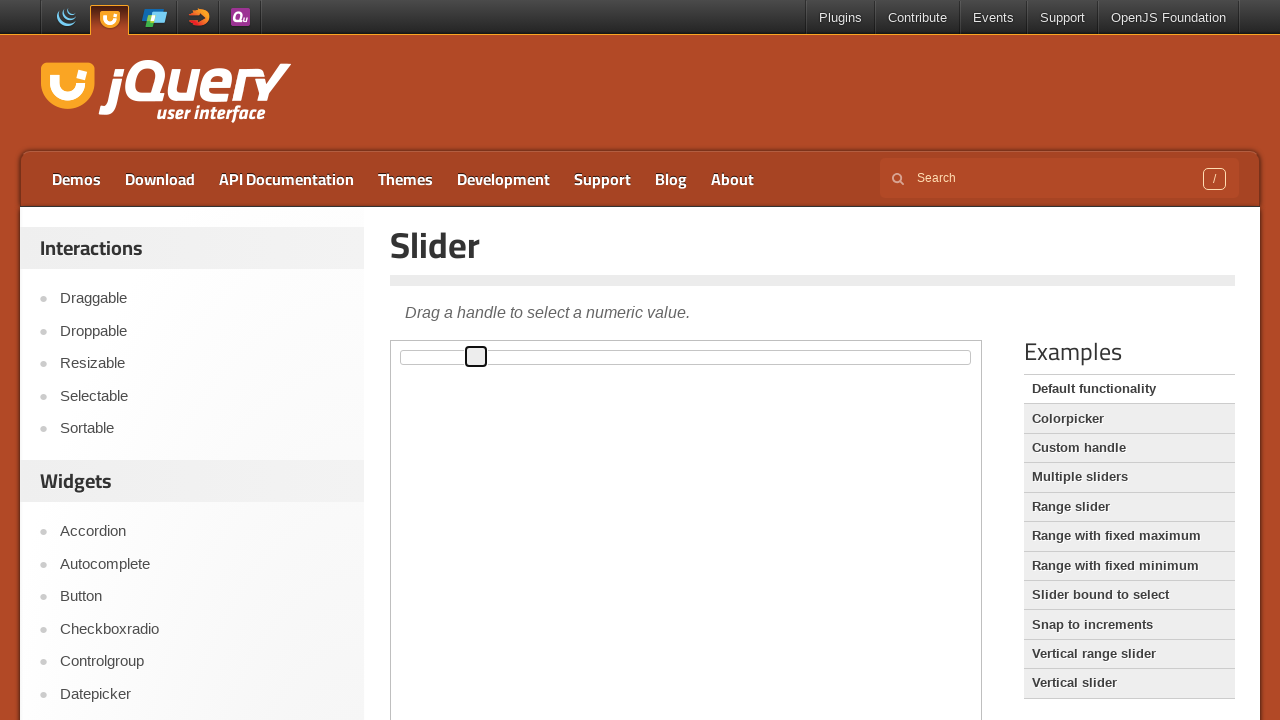

Pressed ArrowRight key (iteration 14 of 20) to move slider right
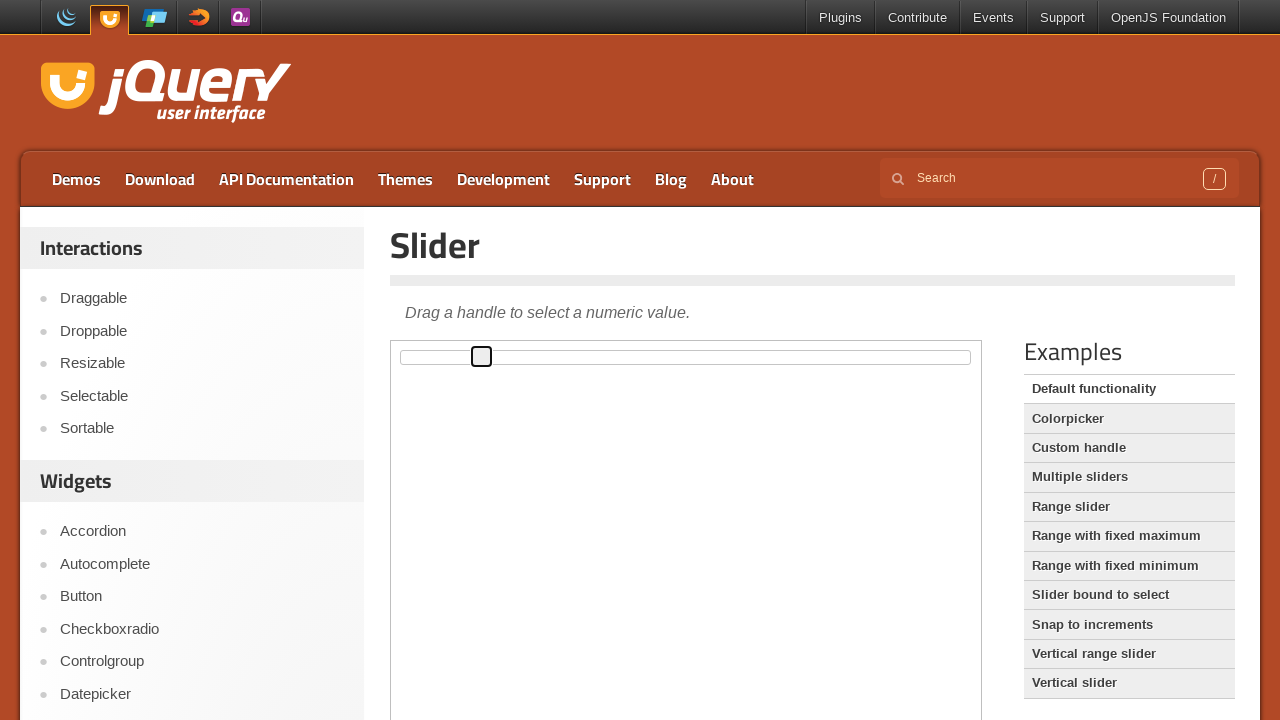

Pressed ArrowRight key (iteration 15 of 20) to move slider right
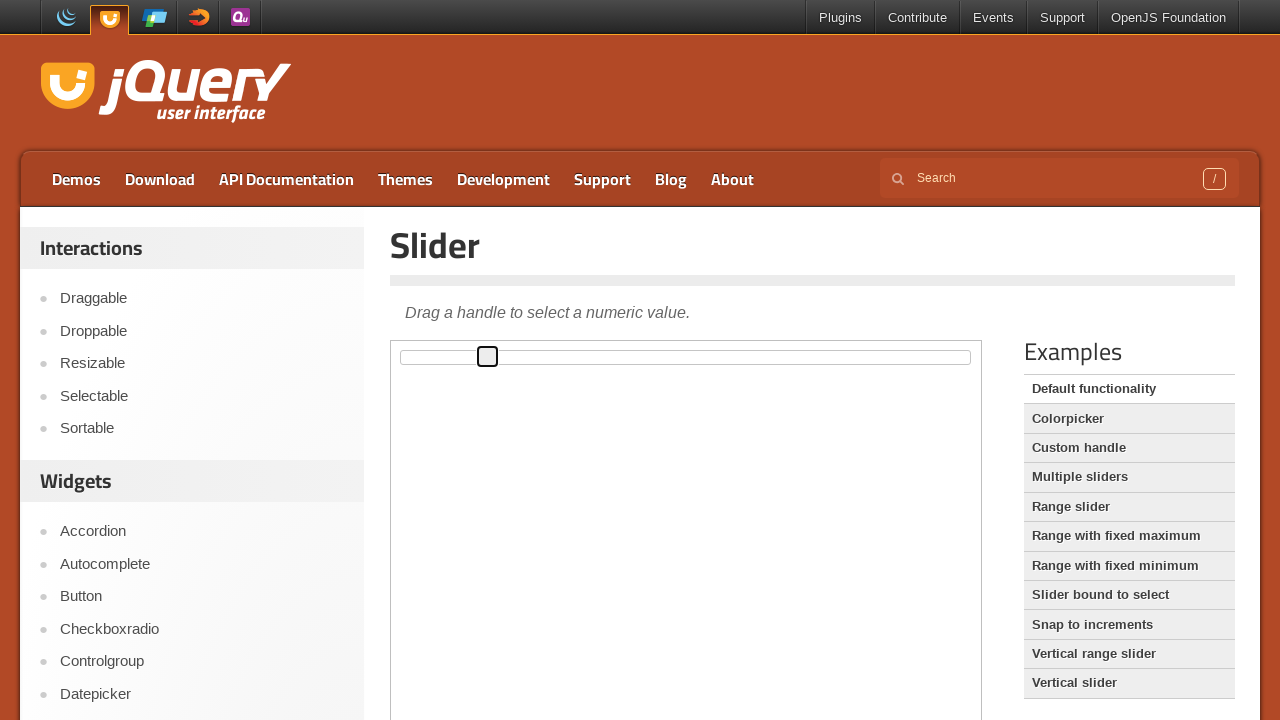

Pressed ArrowRight key (iteration 16 of 20) to move slider right
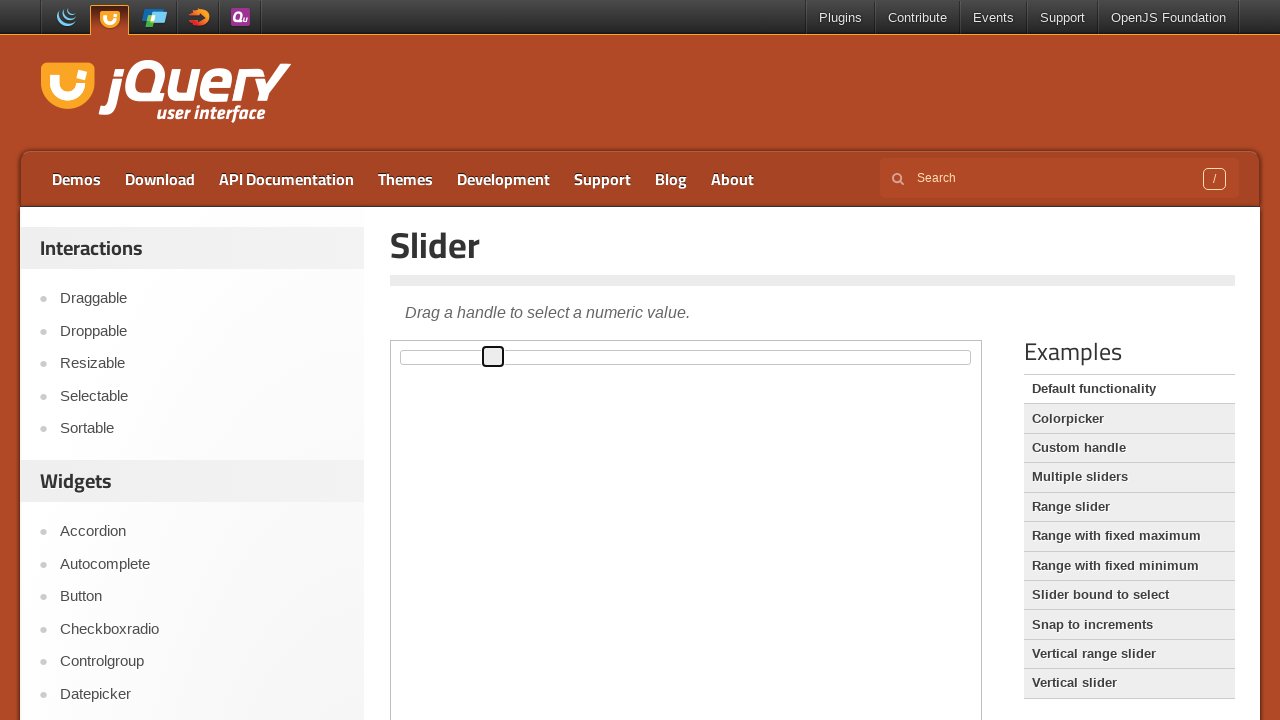

Pressed ArrowRight key (iteration 17 of 20) to move slider right
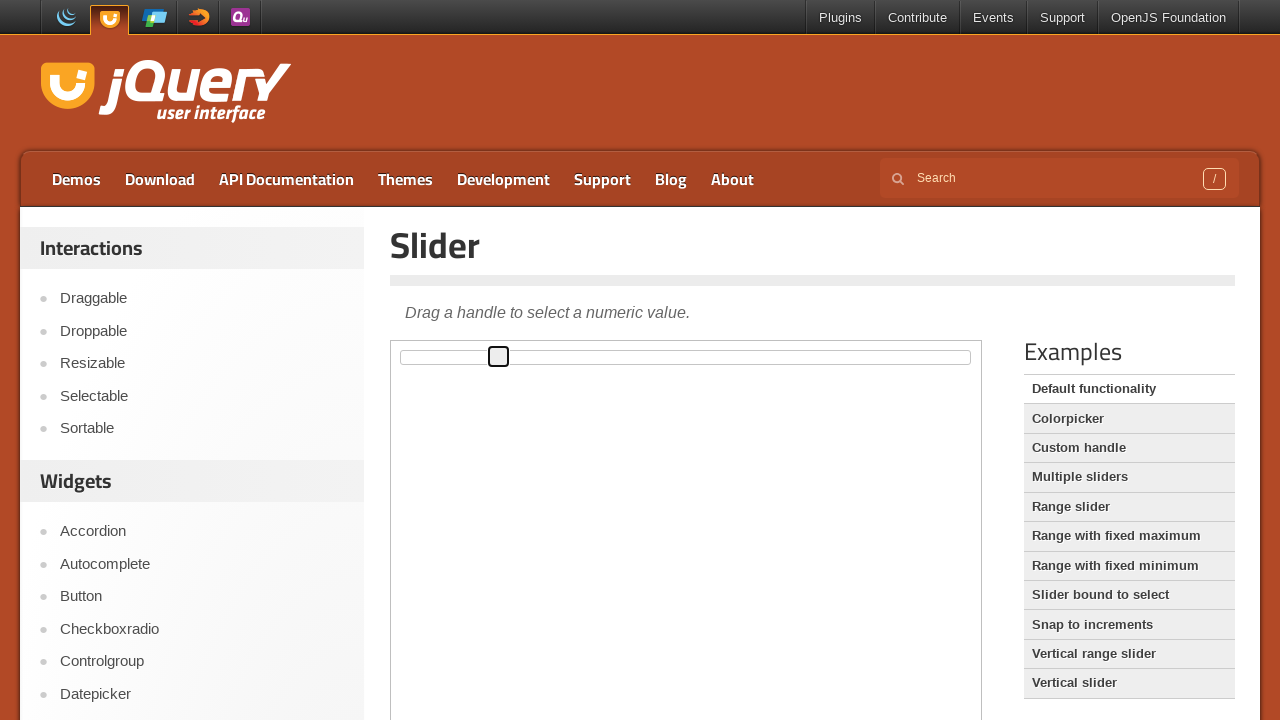

Pressed ArrowRight key (iteration 18 of 20) to move slider right
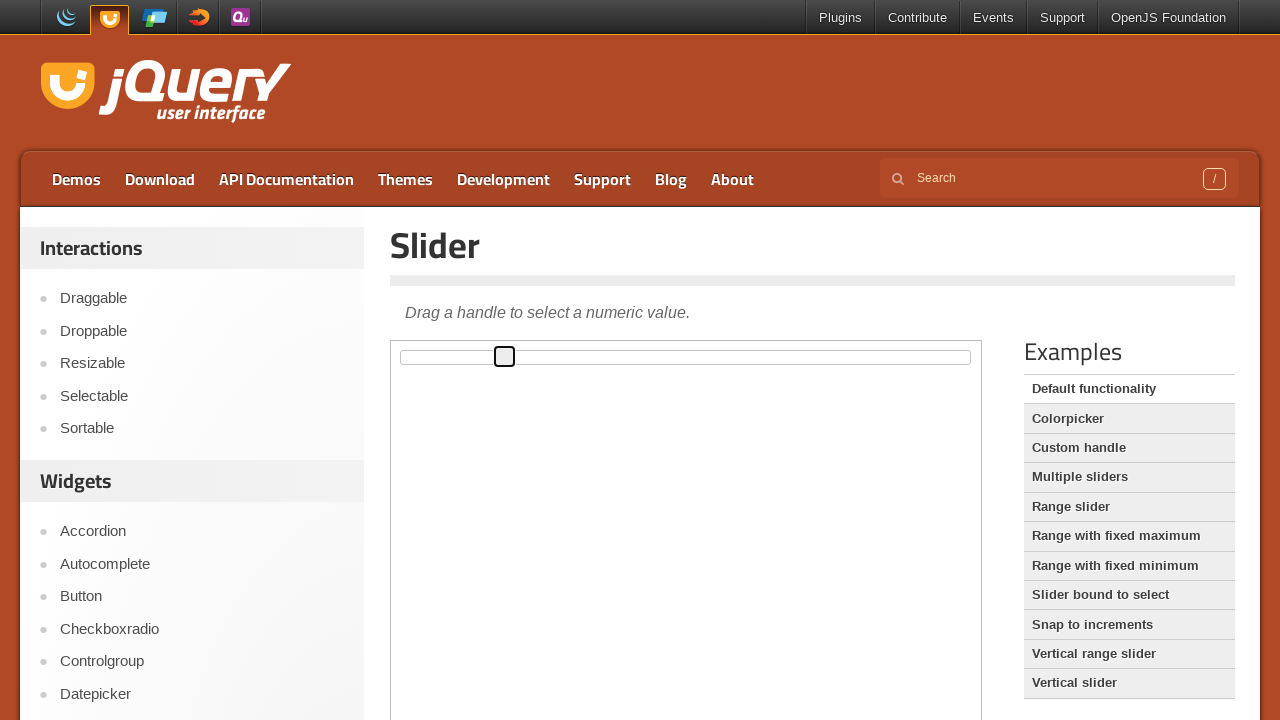

Pressed ArrowRight key (iteration 19 of 20) to move slider right
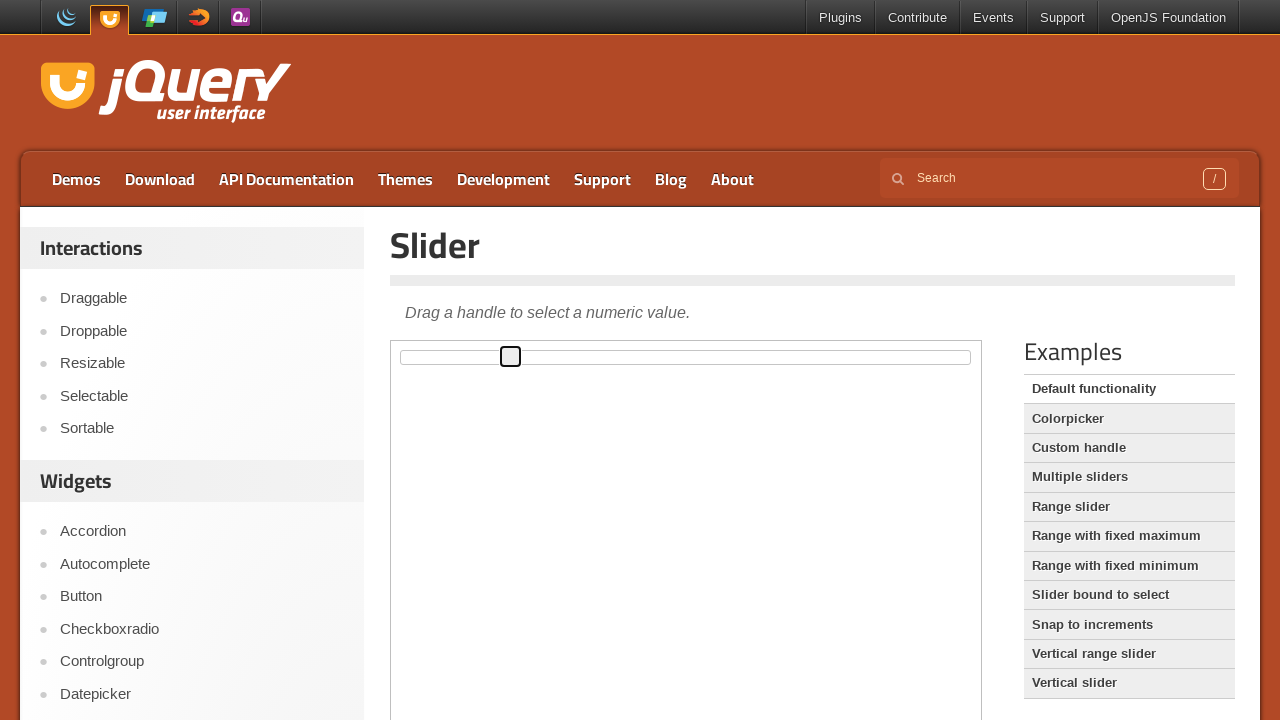

Pressed ArrowRight key (iteration 20 of 20) to move slider right
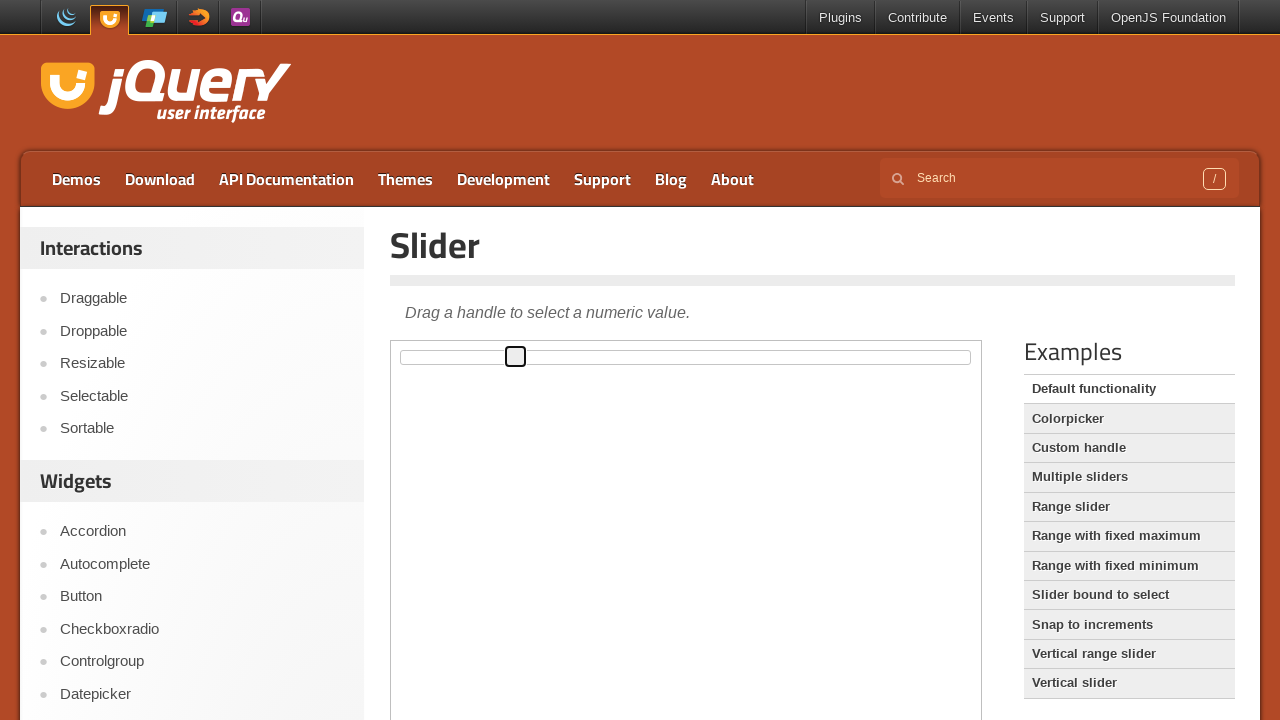

Waited 2 seconds to observe the final slider position
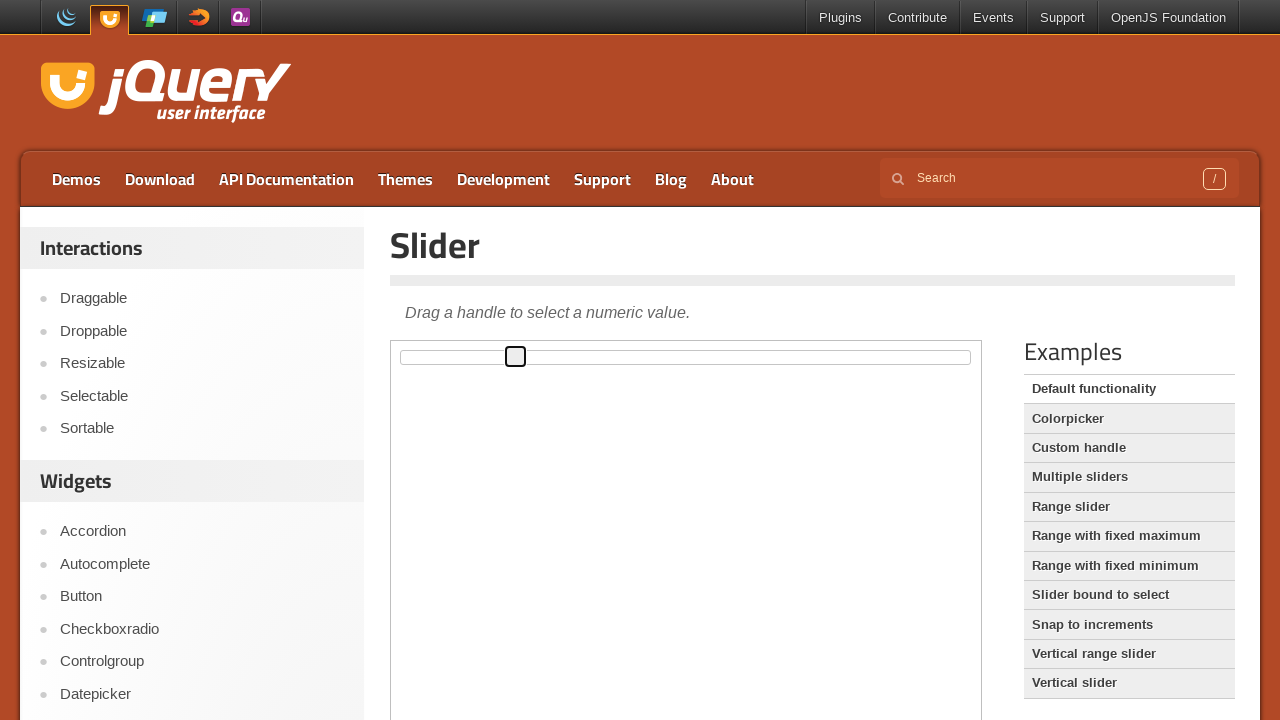

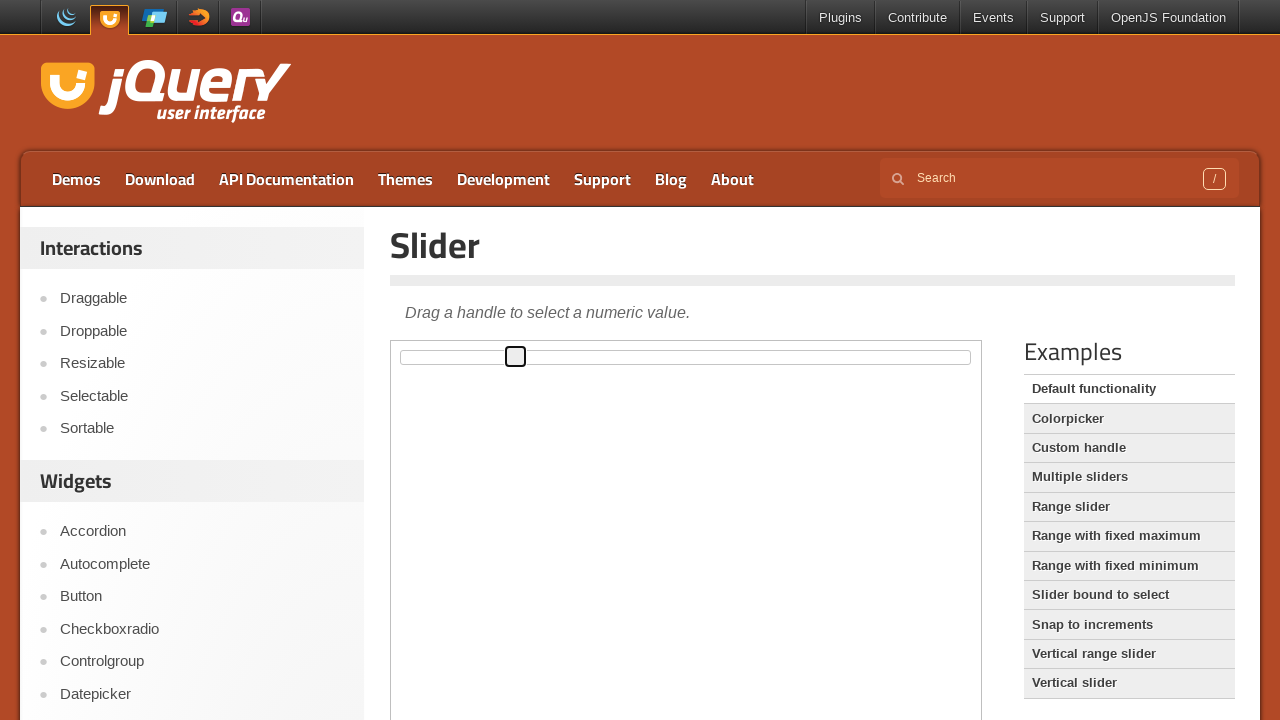